Tests switching to an iframe by index, clicking a link within the frame, and verifying that the expected content is displayed after navigation.

Starting URL: http://seleniumbuilder.github.io/se-builder/test/frames.html

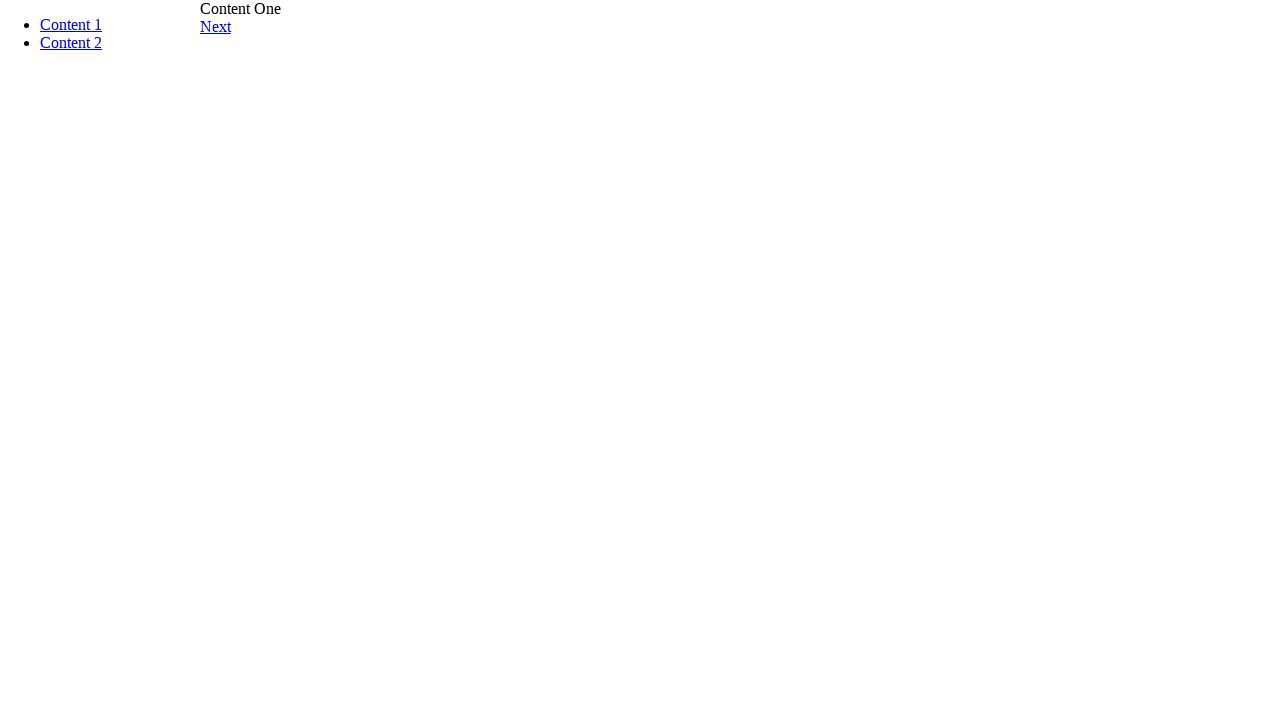

Located the second iframe (index 1)
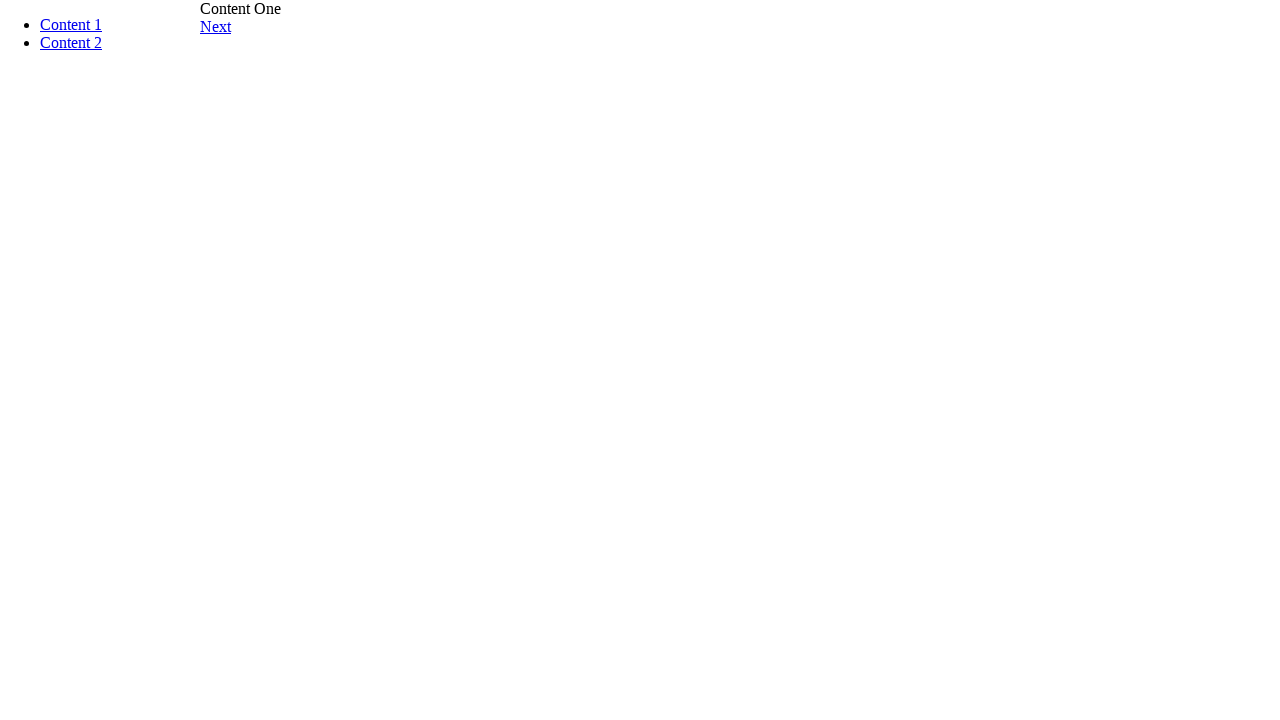

Clicked the 'Next' link within the iframe at (216, 26) on frame >> nth=1 >> internal:control=enter-frame >> internal:role=link[name="Next"
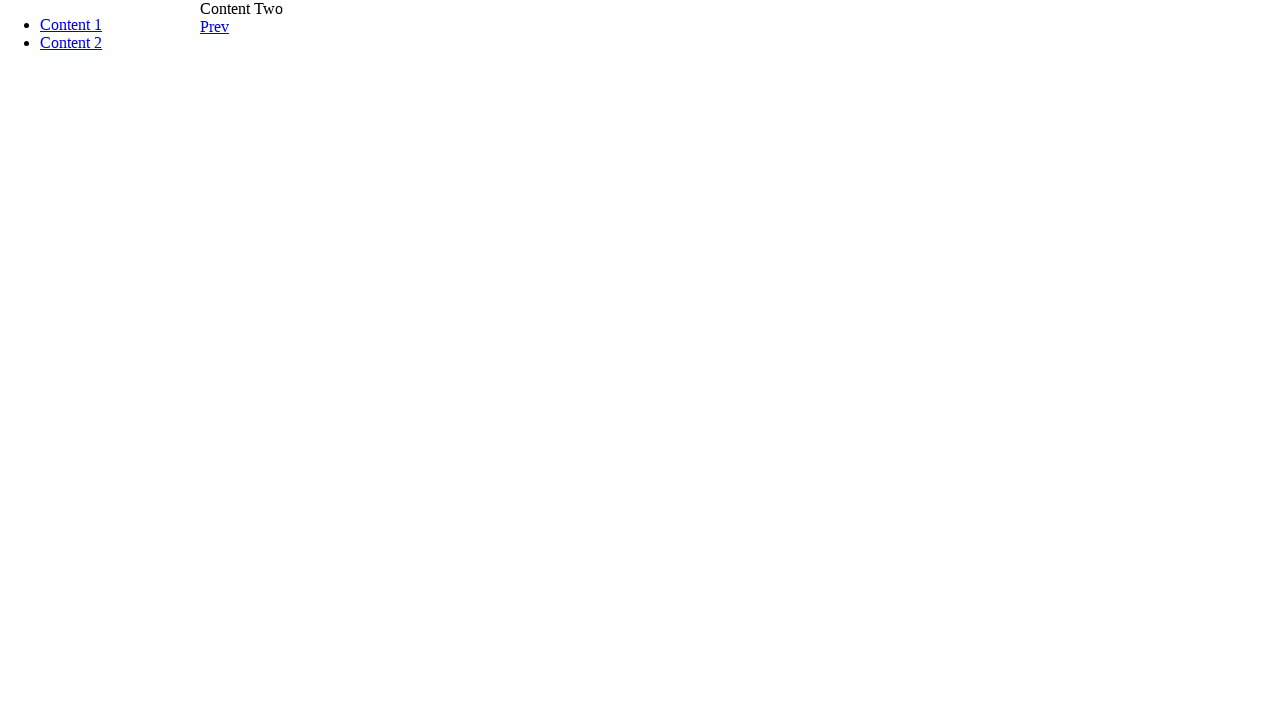

Waited 1000ms for navigation to complete
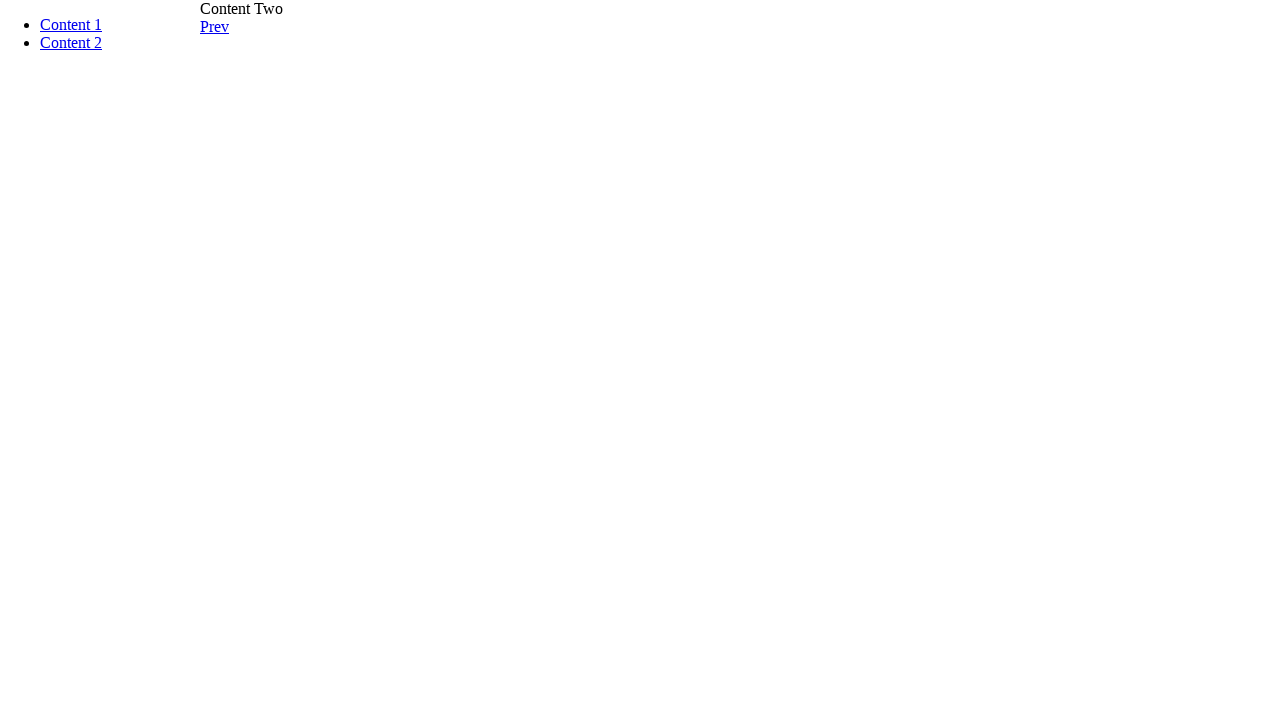

Located the second iframe again to verify content
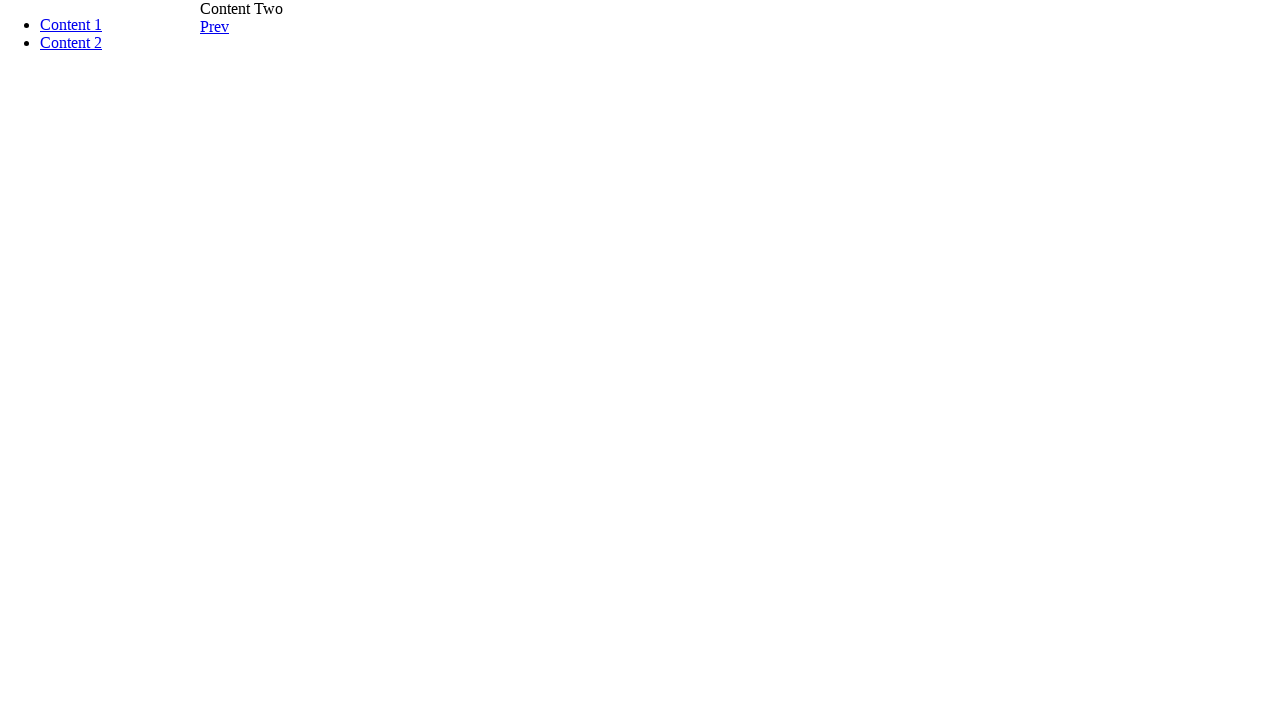

Verified that 'Content Two' is present in the iframe content
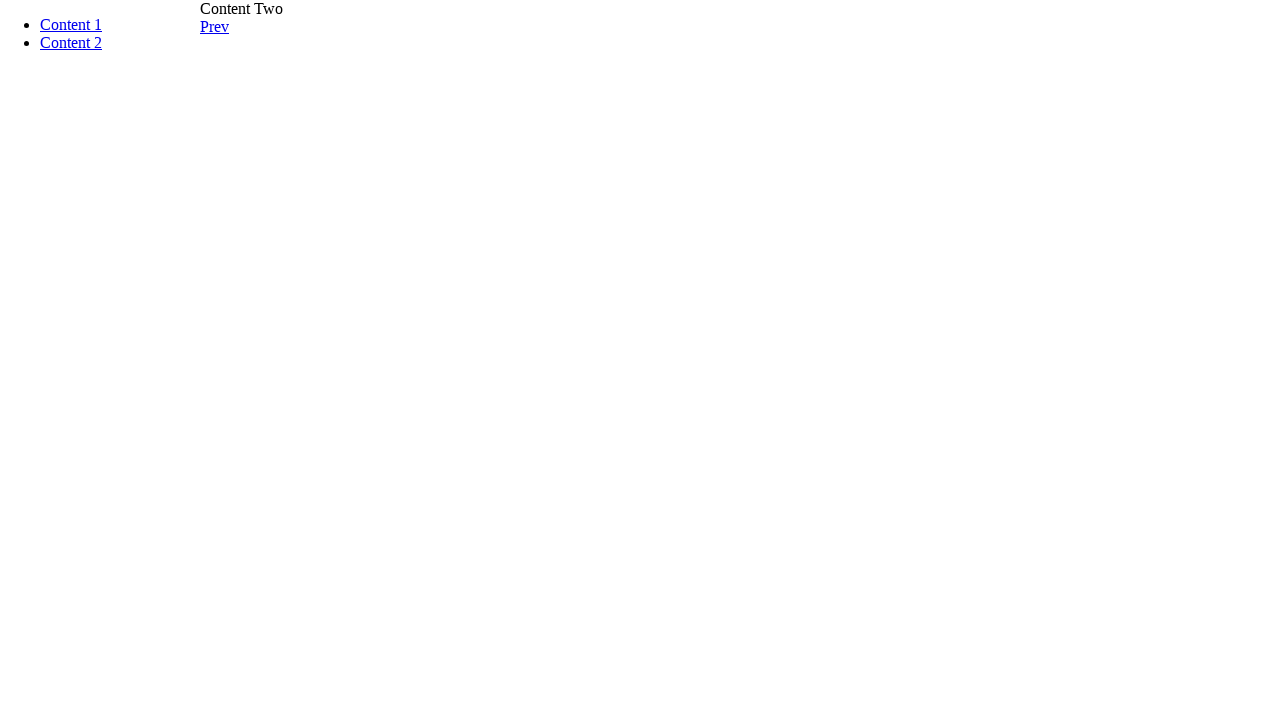

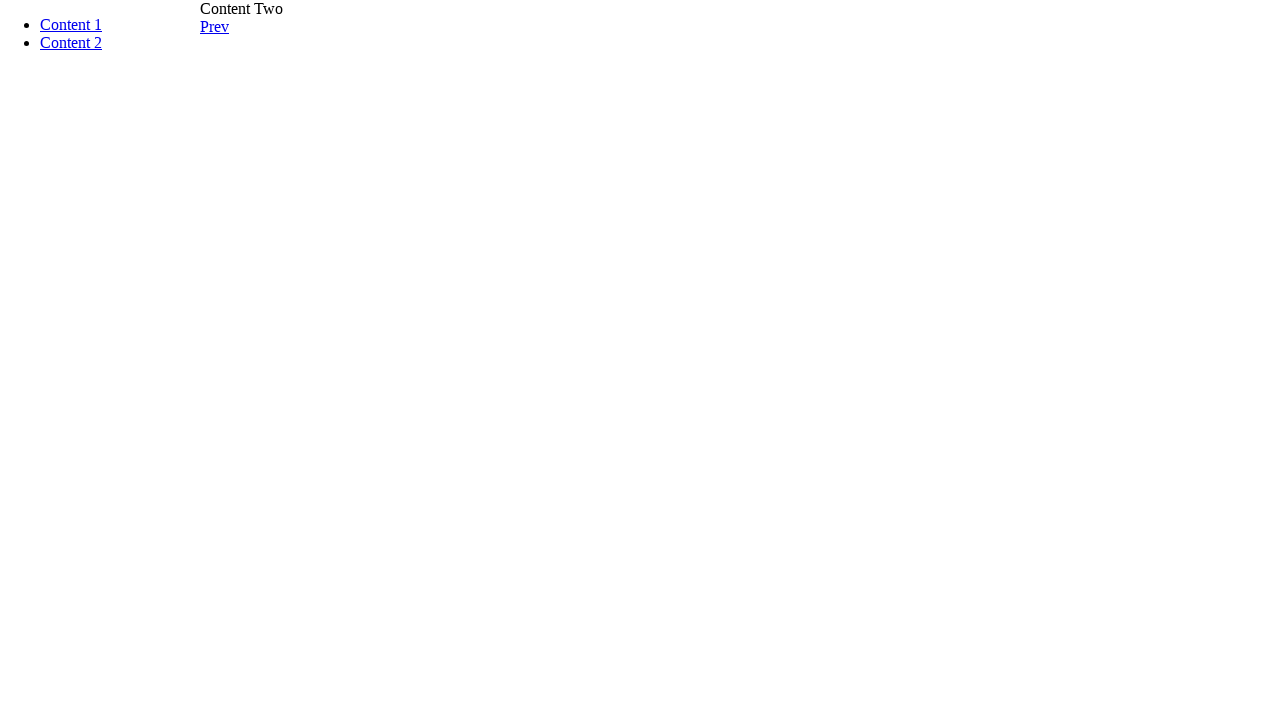